Tests React Semantic UI dropdown by selecting different person names from a dropdown

Starting URL: https://react.semantic-ui.com/maximize/dropdown-example-selection/

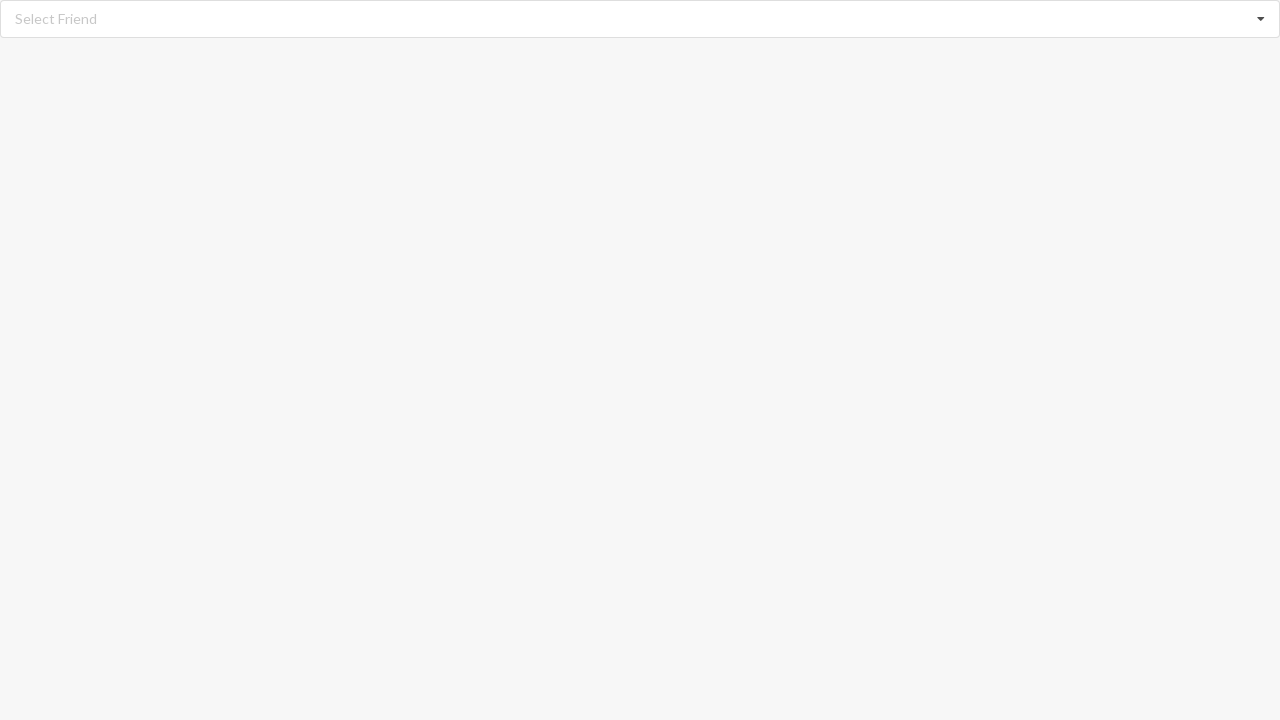

Clicked dropdown button to open menu at (1261, 19) on xpath=//div[@role='listbox']/i
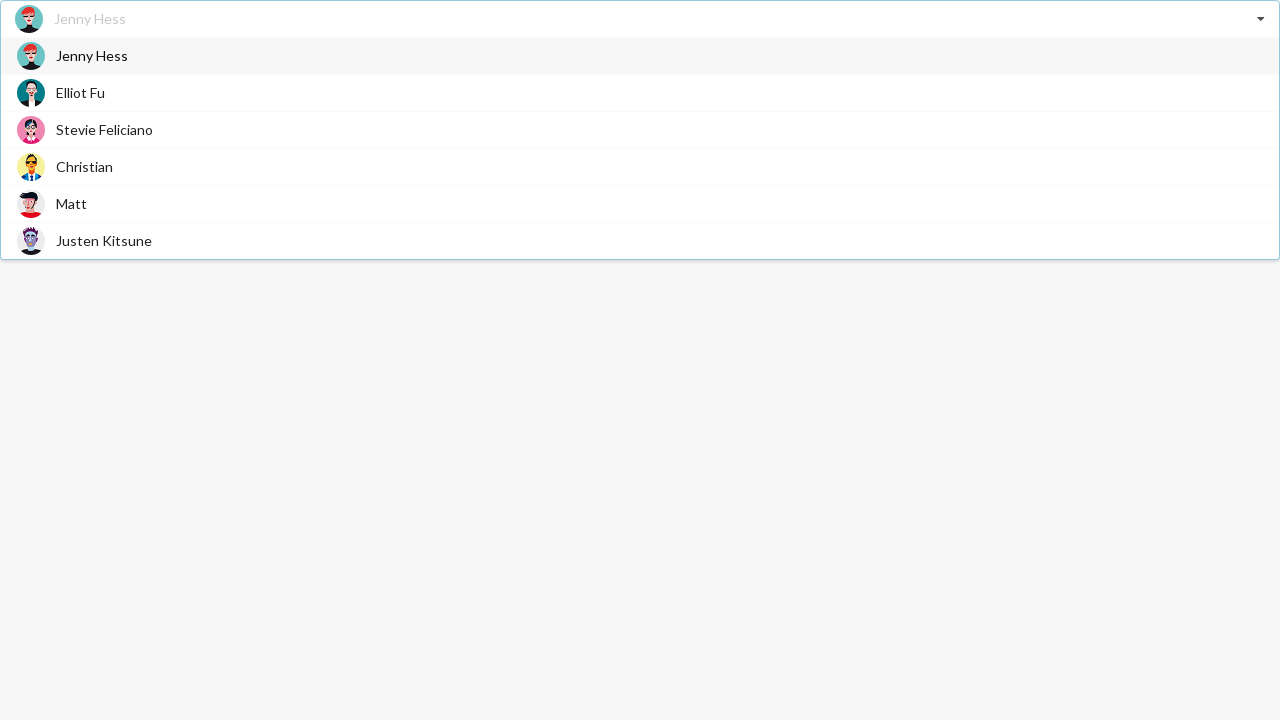

Dropdown menu appeared with options
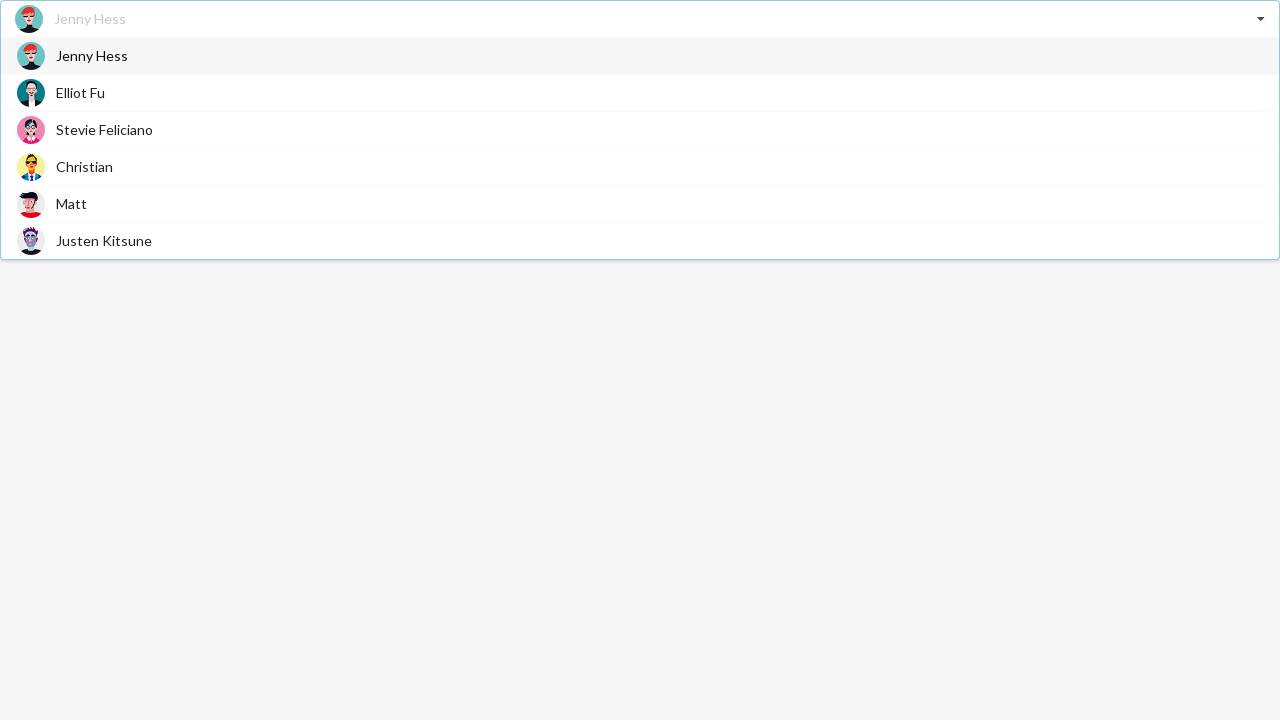

Selected 'Elliot Fu' from dropdown at (80, 92) on xpath=//div[@class='visible menu transition']//span[text()='Elliot Fu']
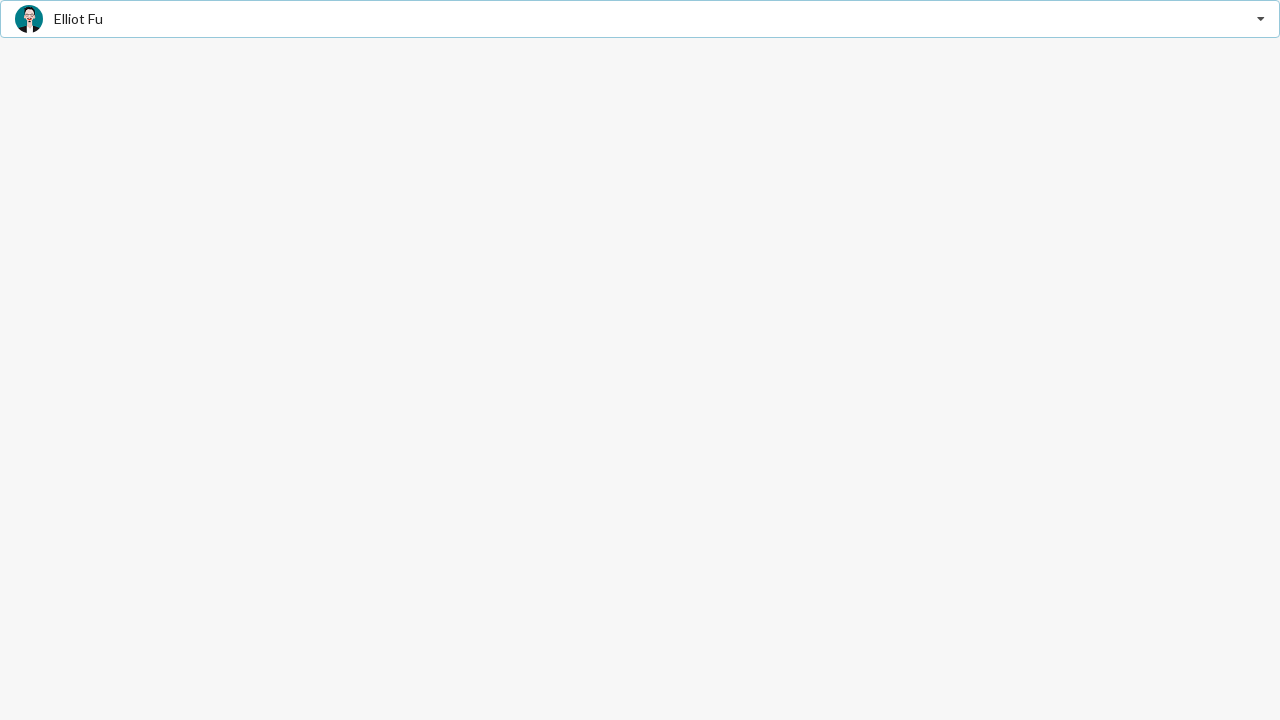

Waited 2 seconds for selection to process
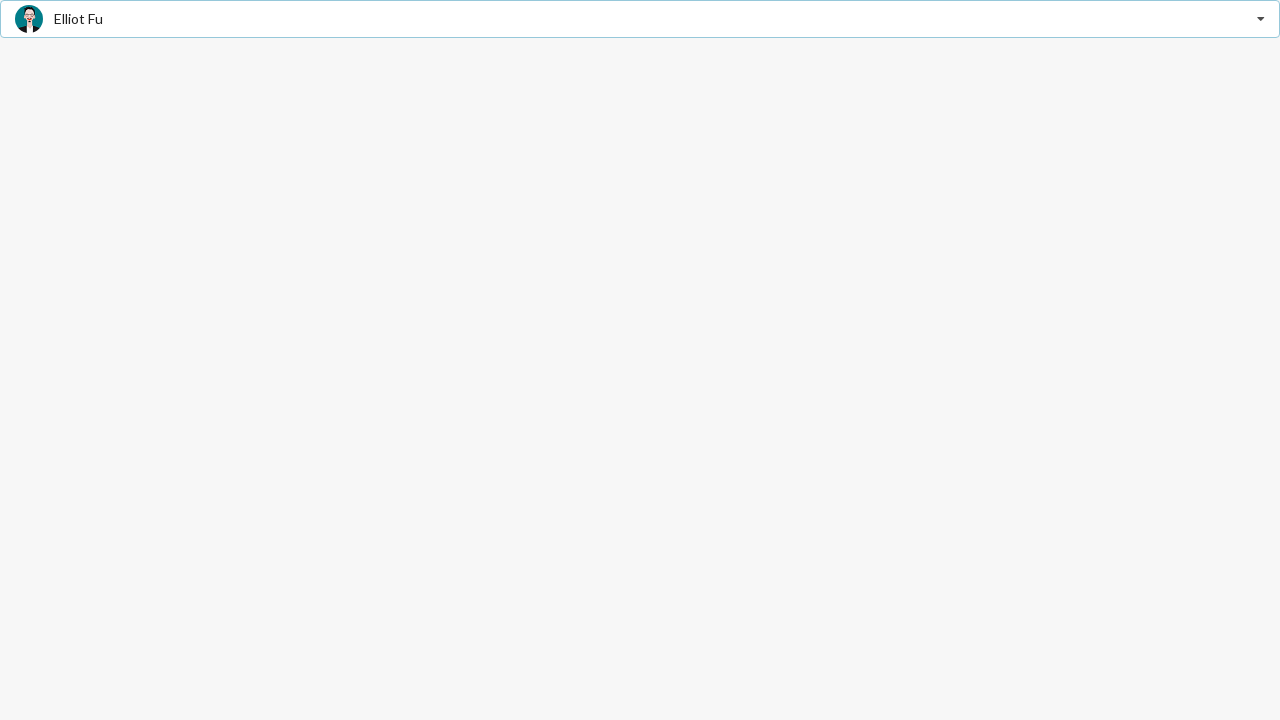

Clicked dropdown button to open menu again at (1261, 19) on xpath=//div[@role='listbox']/i
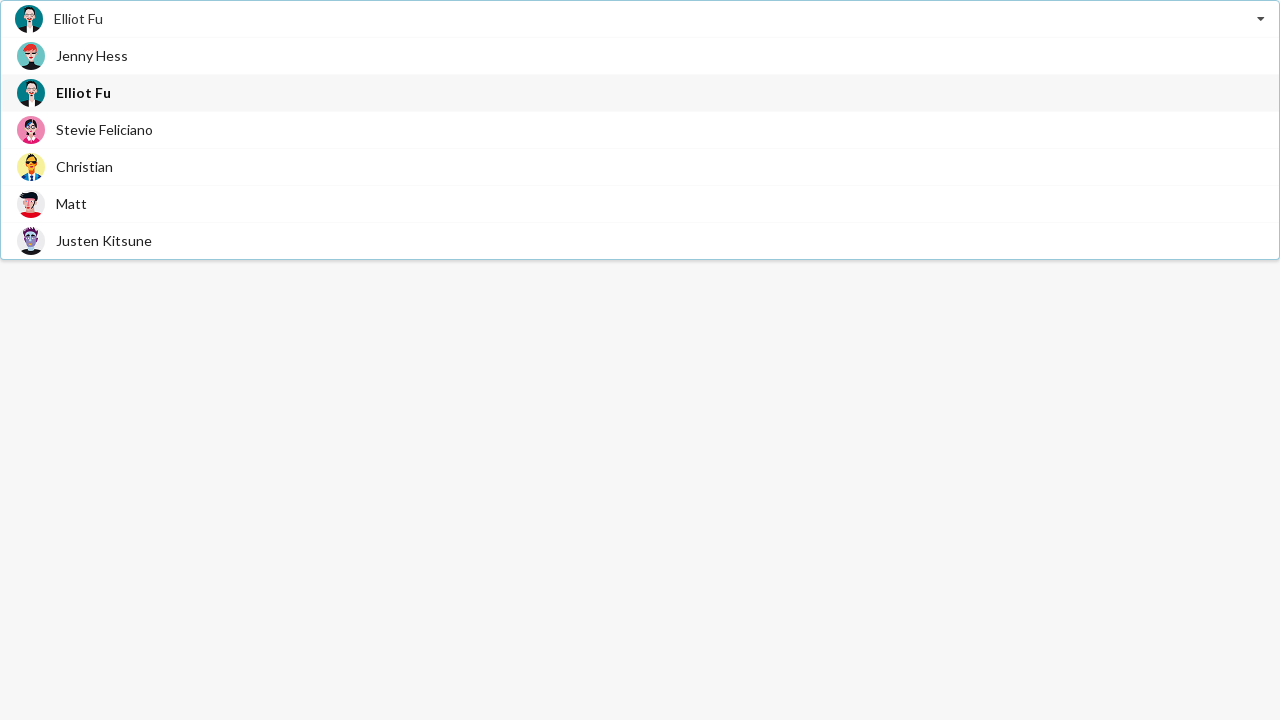

Dropdown menu appeared with options again
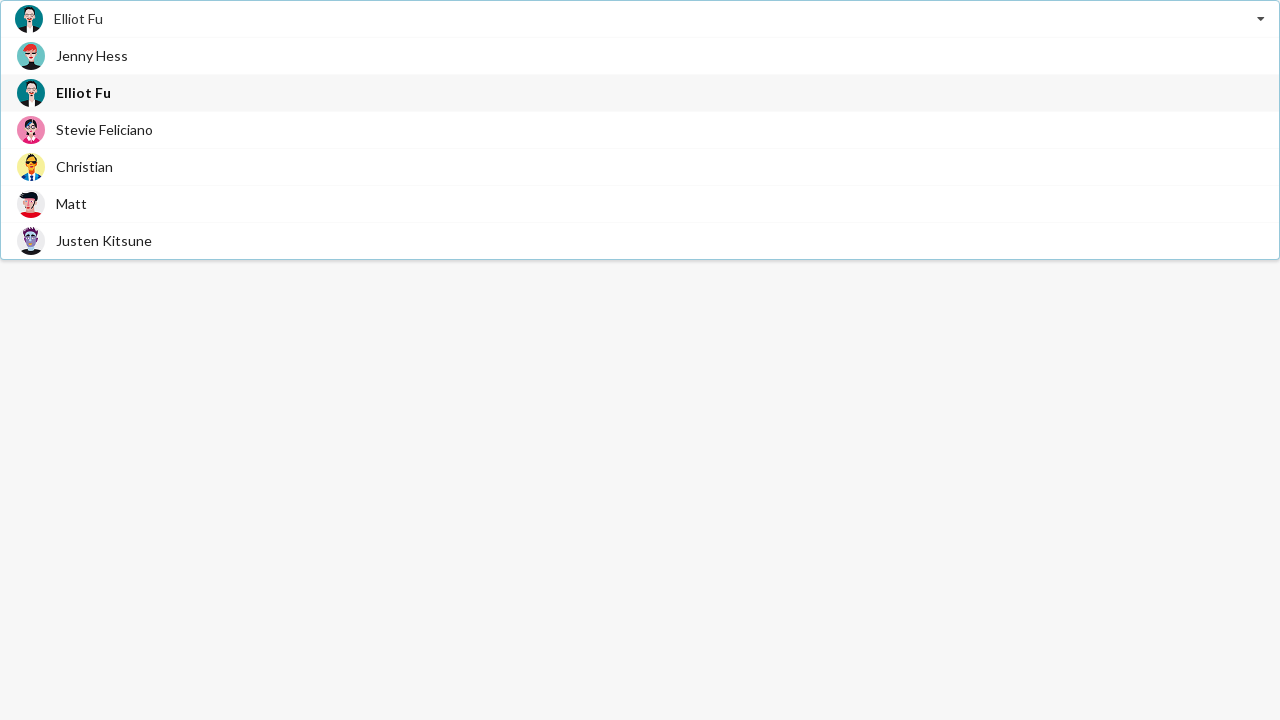

Selected 'Stevie Feliciano' from dropdown at (104, 130) on xpath=//div[@class='visible menu transition']//span[text()='Stevie Feliciano']
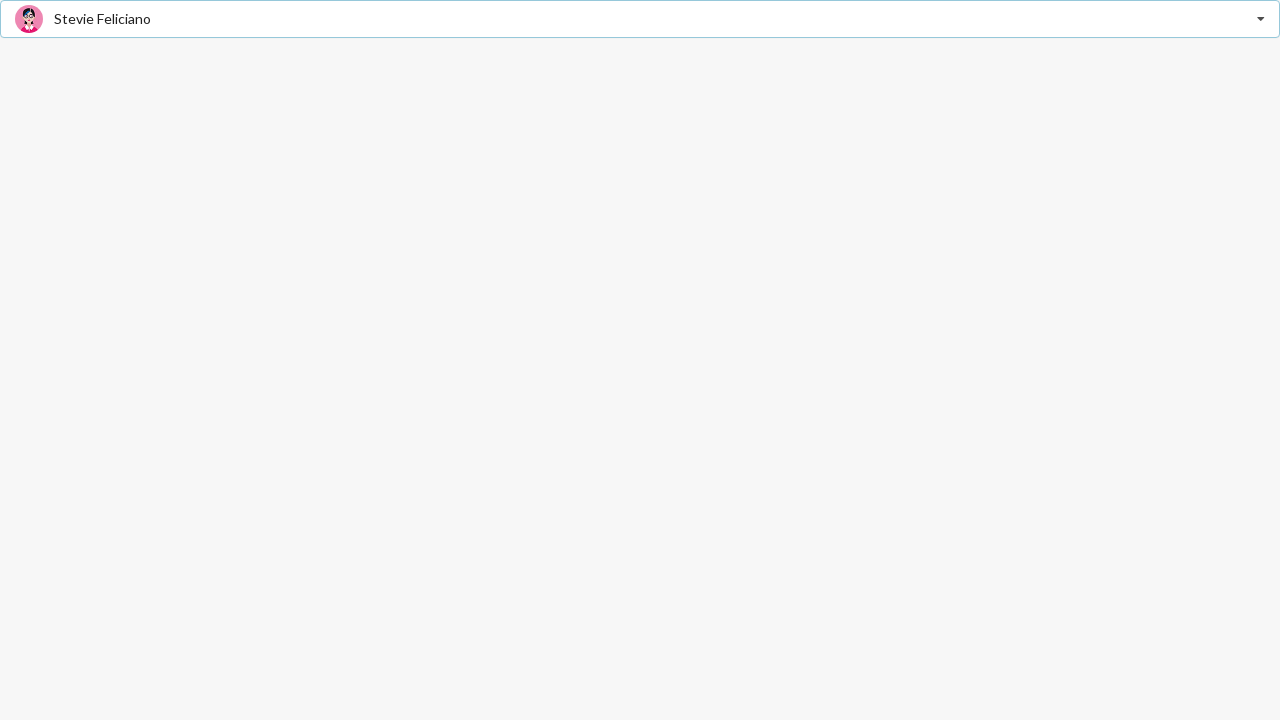

Waited 2 seconds for selection to process
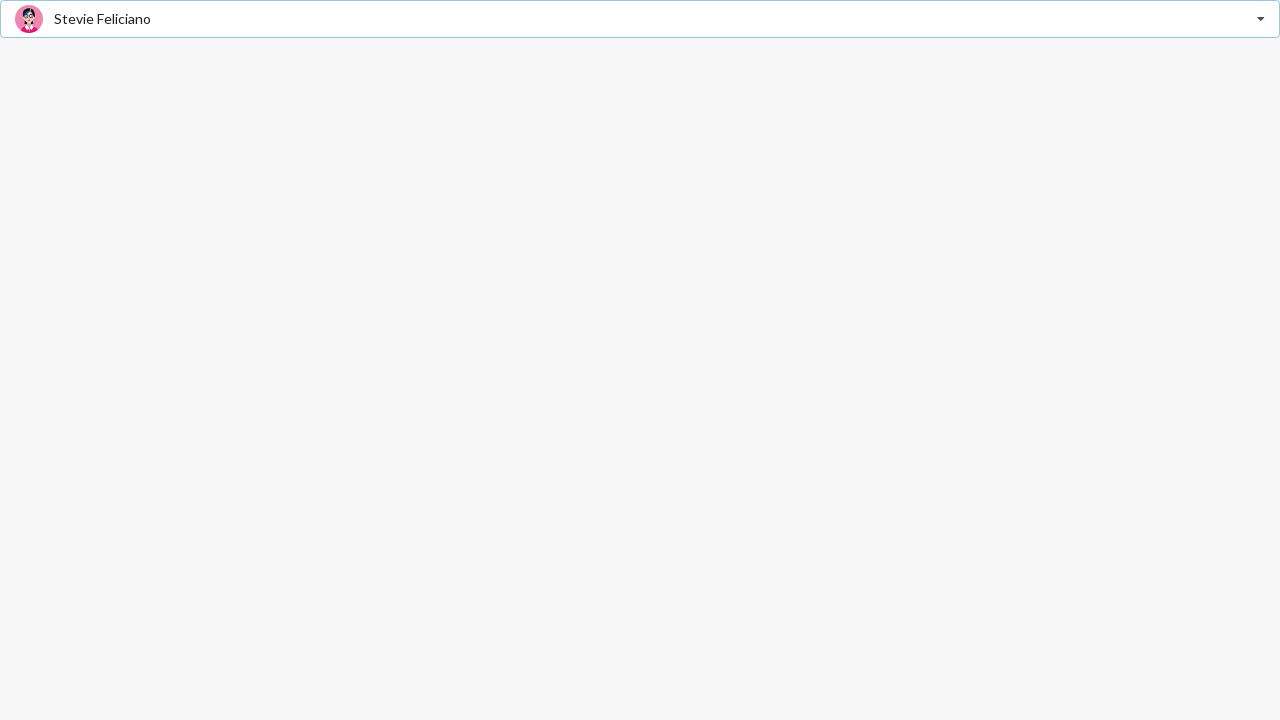

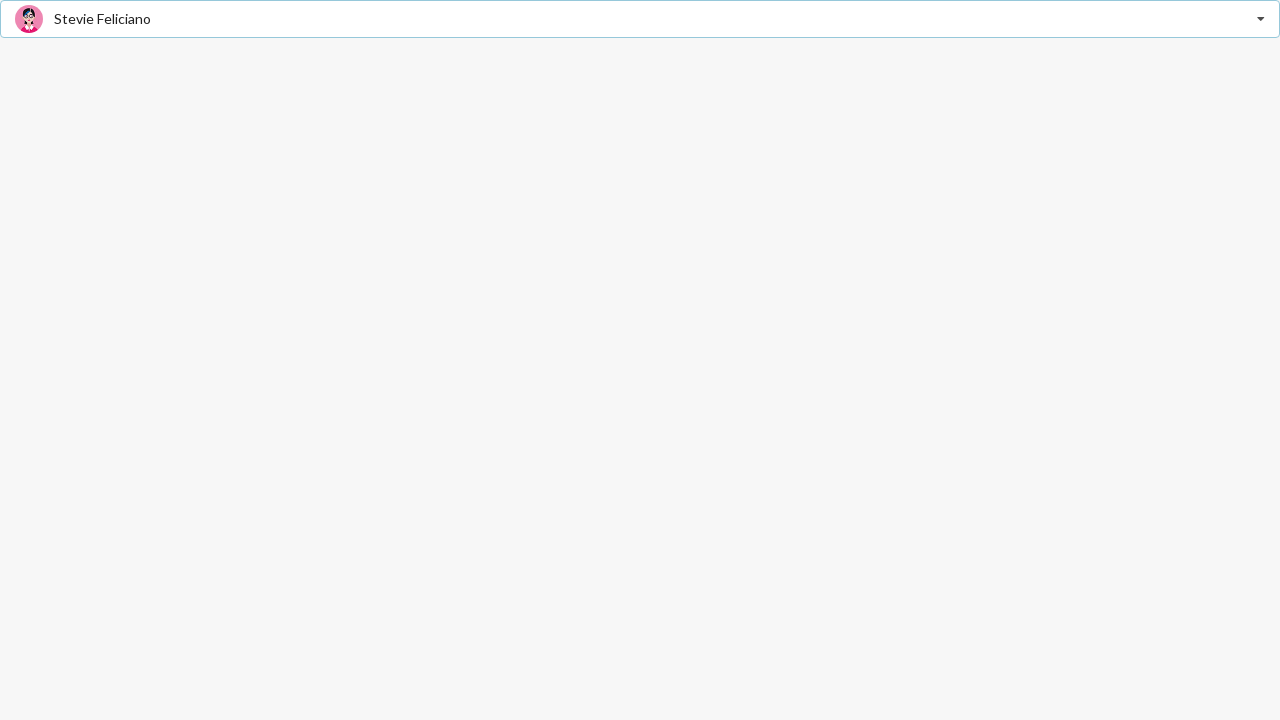